Solves a mathematical challenge by extracting a value from an element attribute, calculating a result, and submitting a form with checkbox and radio button selections

Starting URL: http://suninjuly.github.io/get_attribute.html

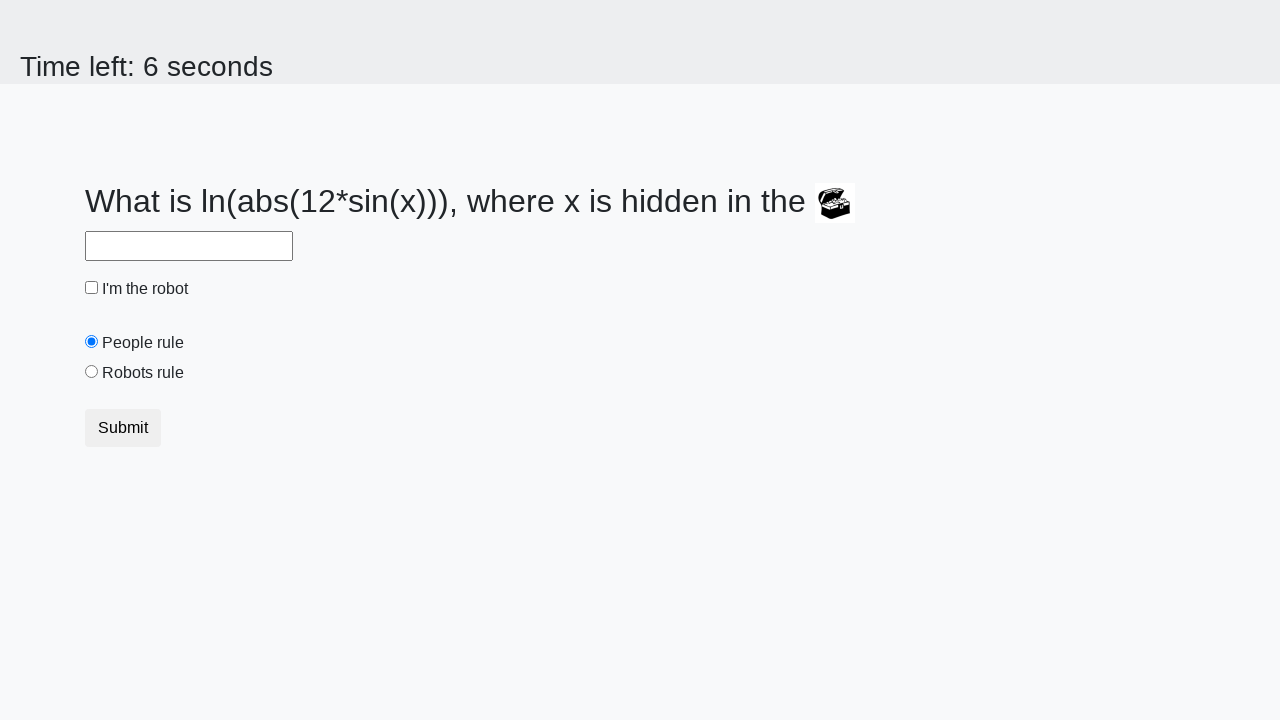

Located treasure element
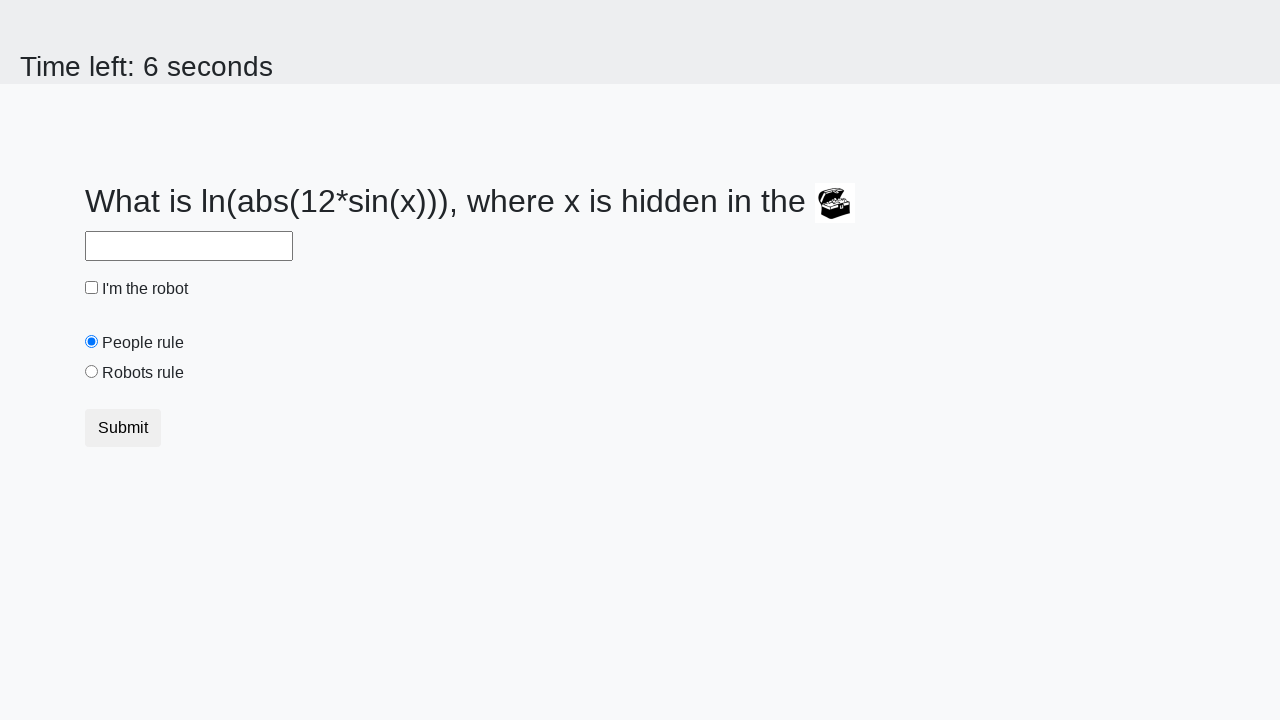

Extracted valuex attribute: 127
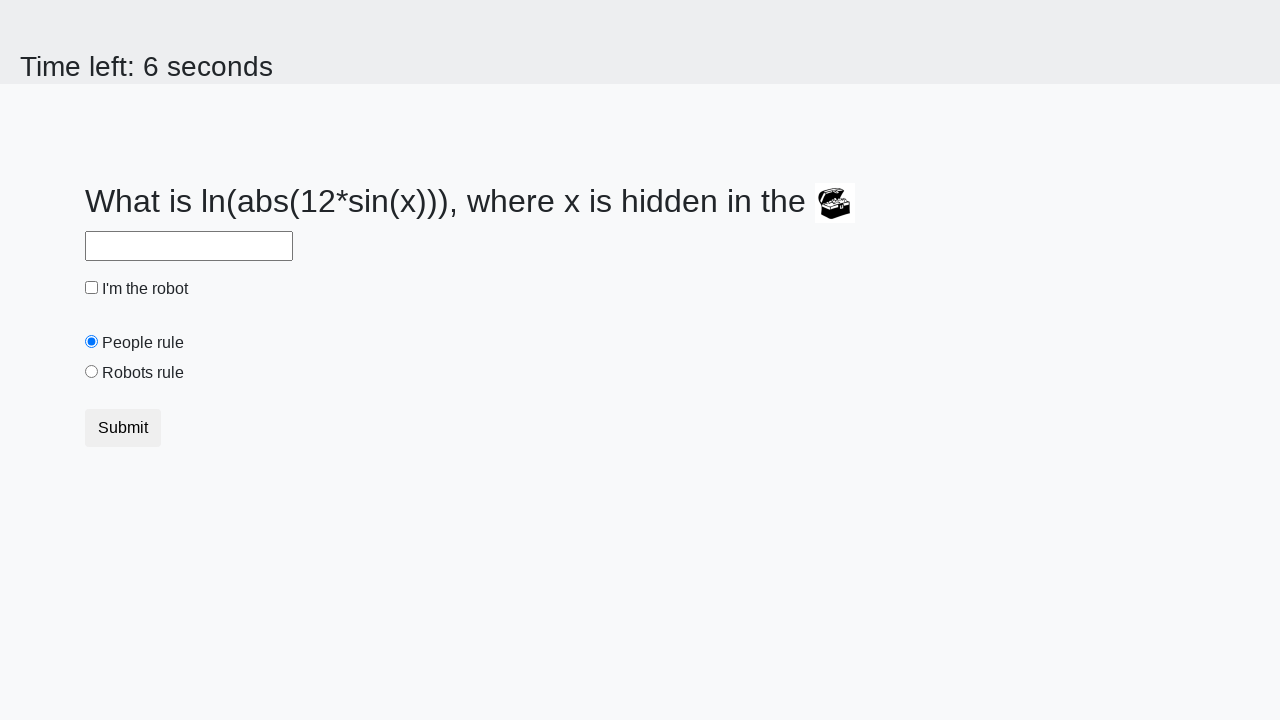

Calculated result using mathematical formula: 2.457155182591777
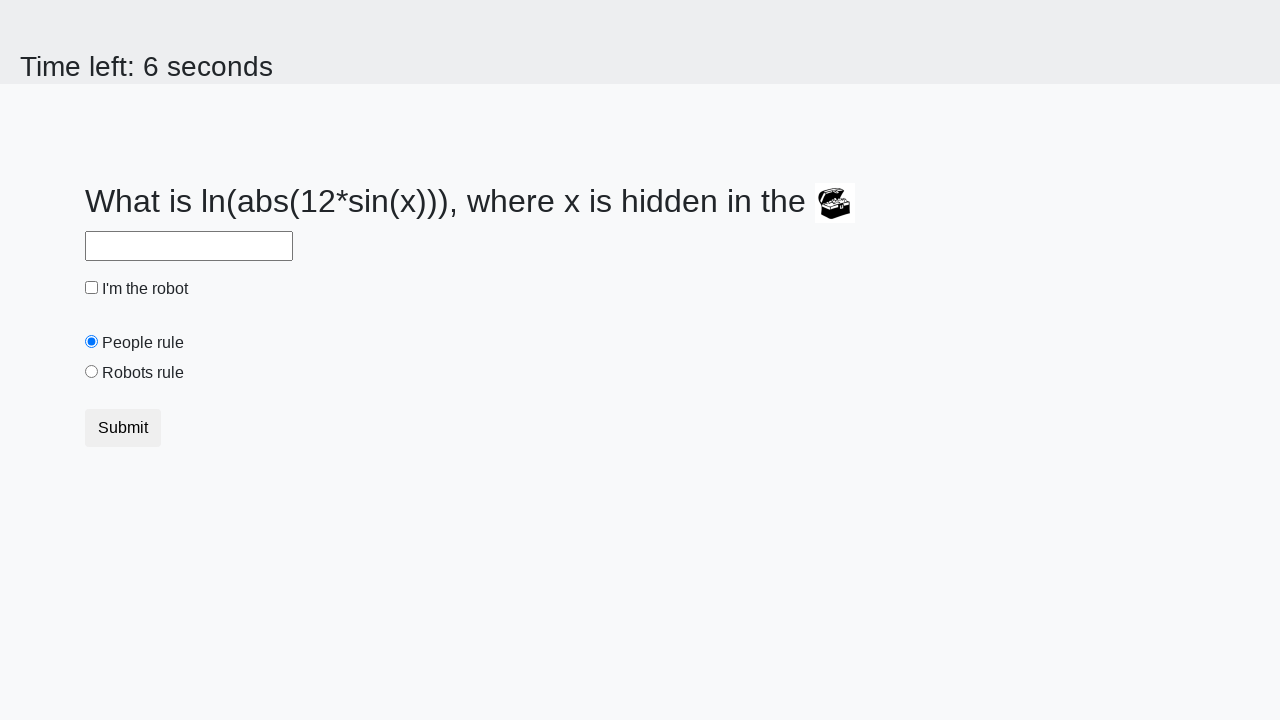

Filled answer field with calculated value on #answer
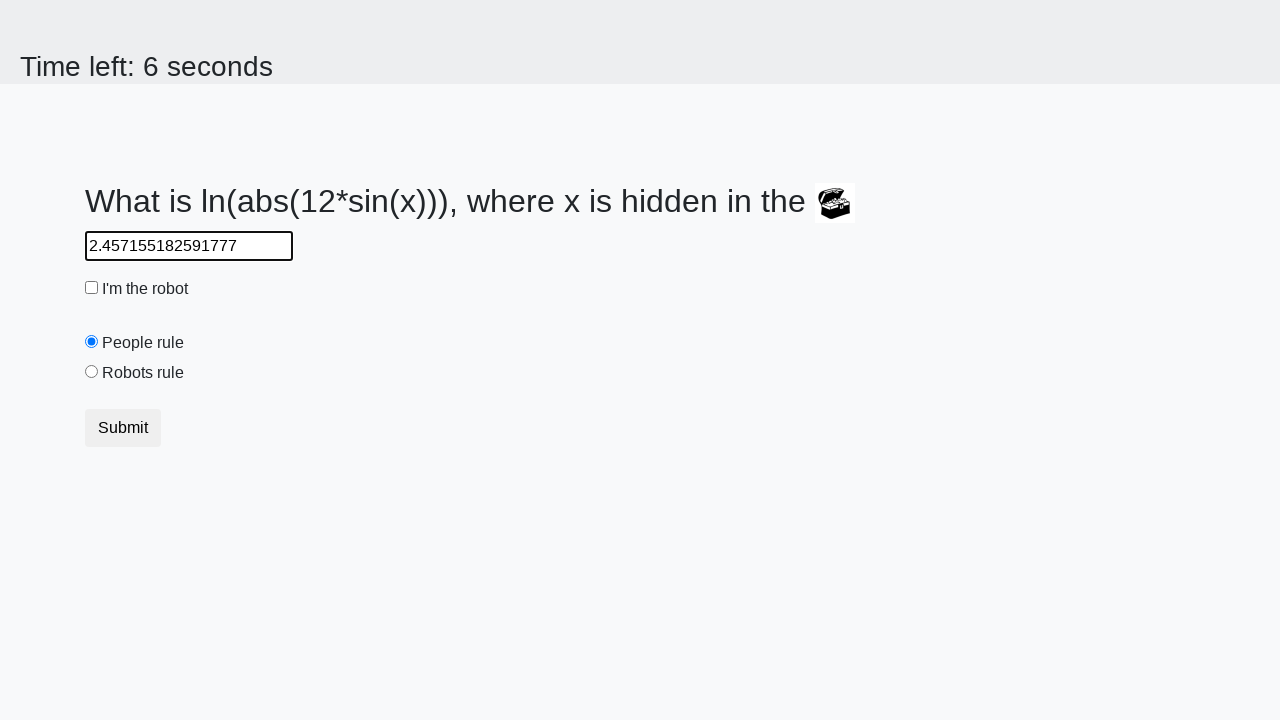

Checked robot checkbox at (92, 288) on #robotCheckbox
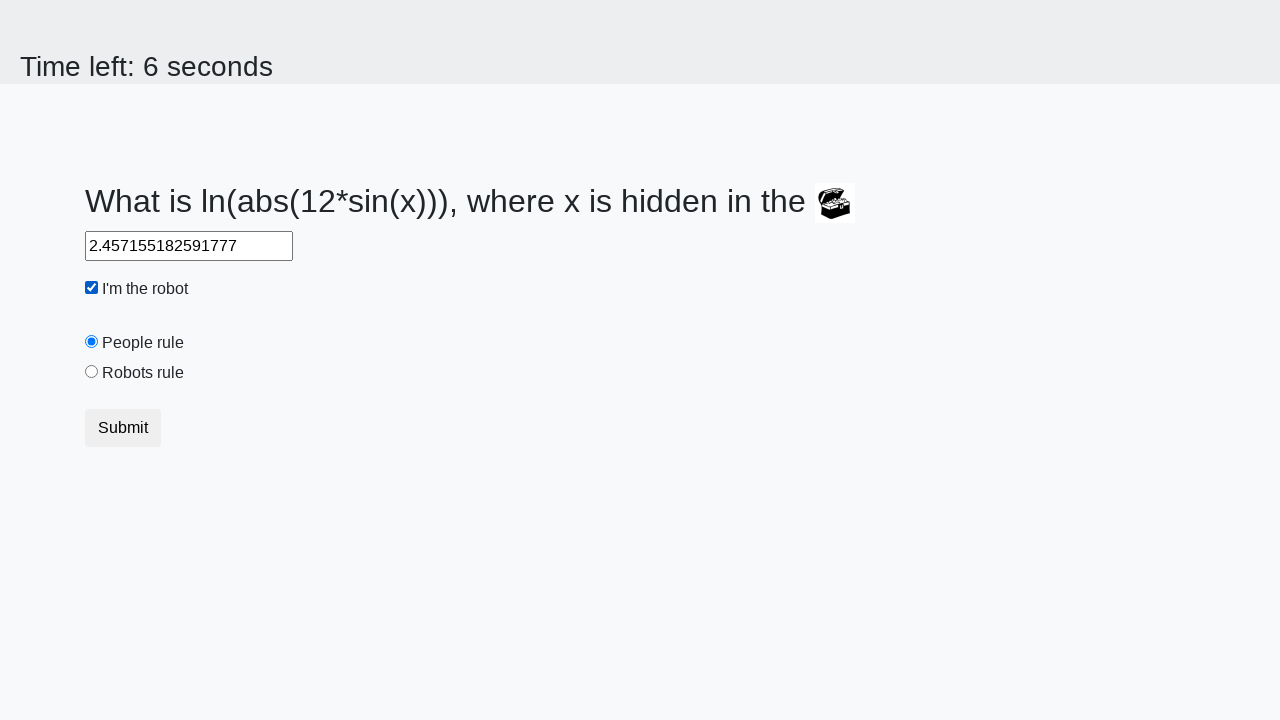

Selected robots rule radio button at (92, 372) on #robotsRule
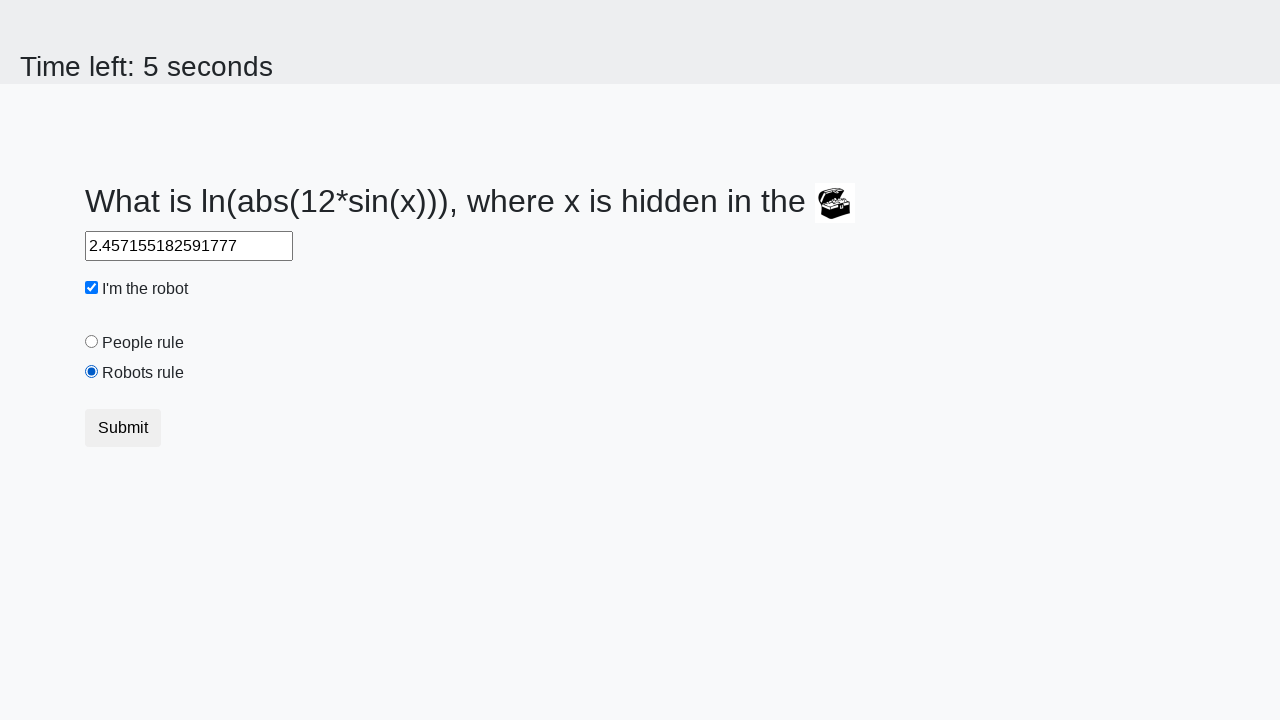

Submitted form by clicking submit button at (123, 428) on .btn.btn-default
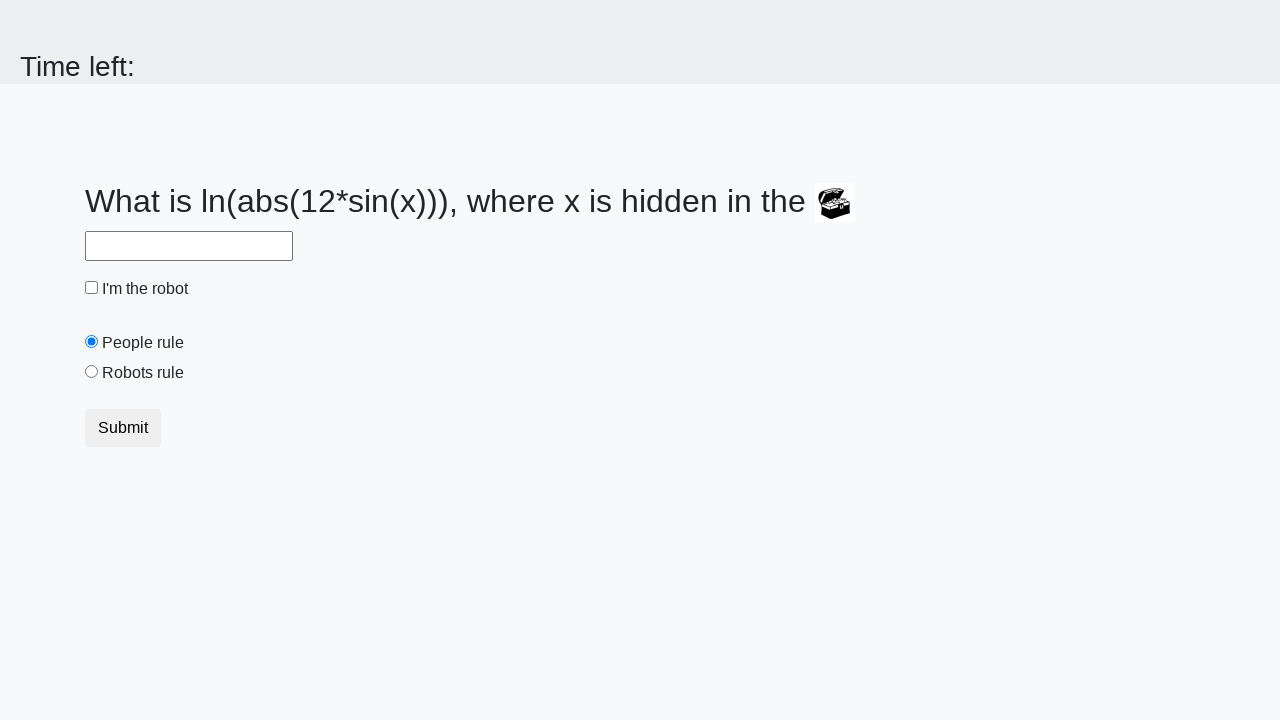

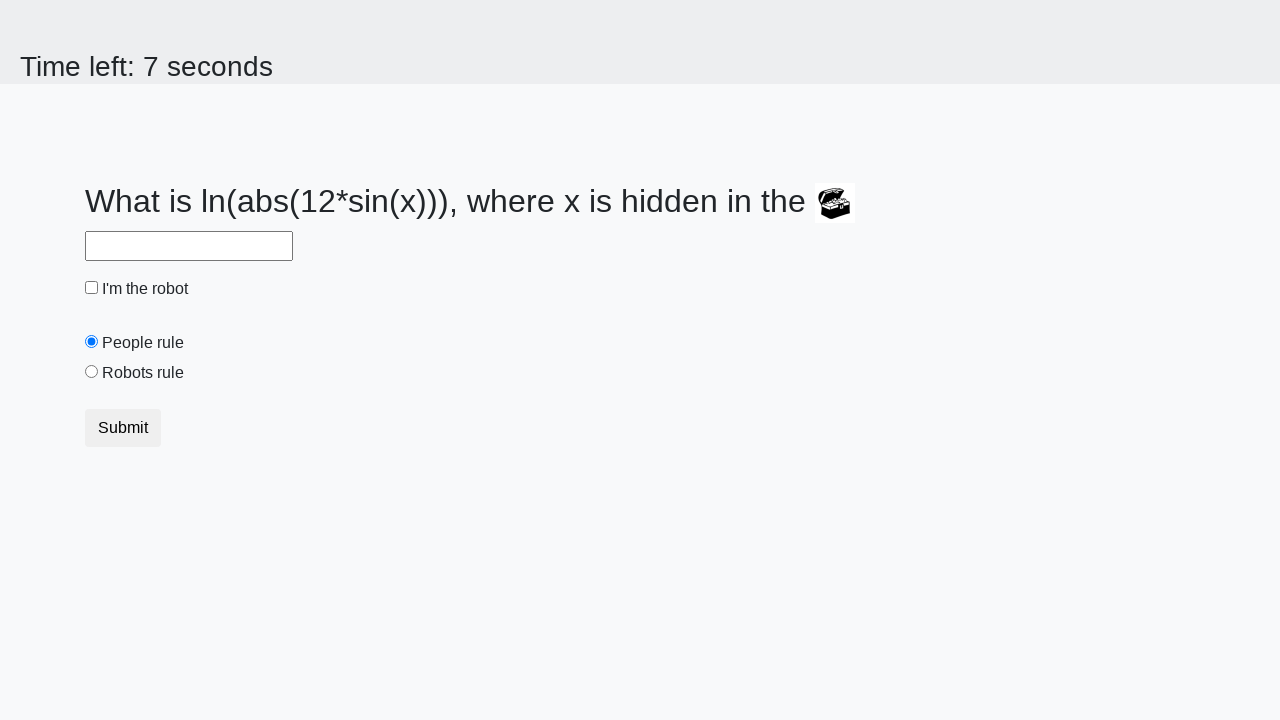